Tests product search and add-to-cart functionality on an e-commerce site by searching for products, verifying results, and adding multiple items to cart

Starting URL: https://rahulshettyacademy.com/seleniumPractise/#/

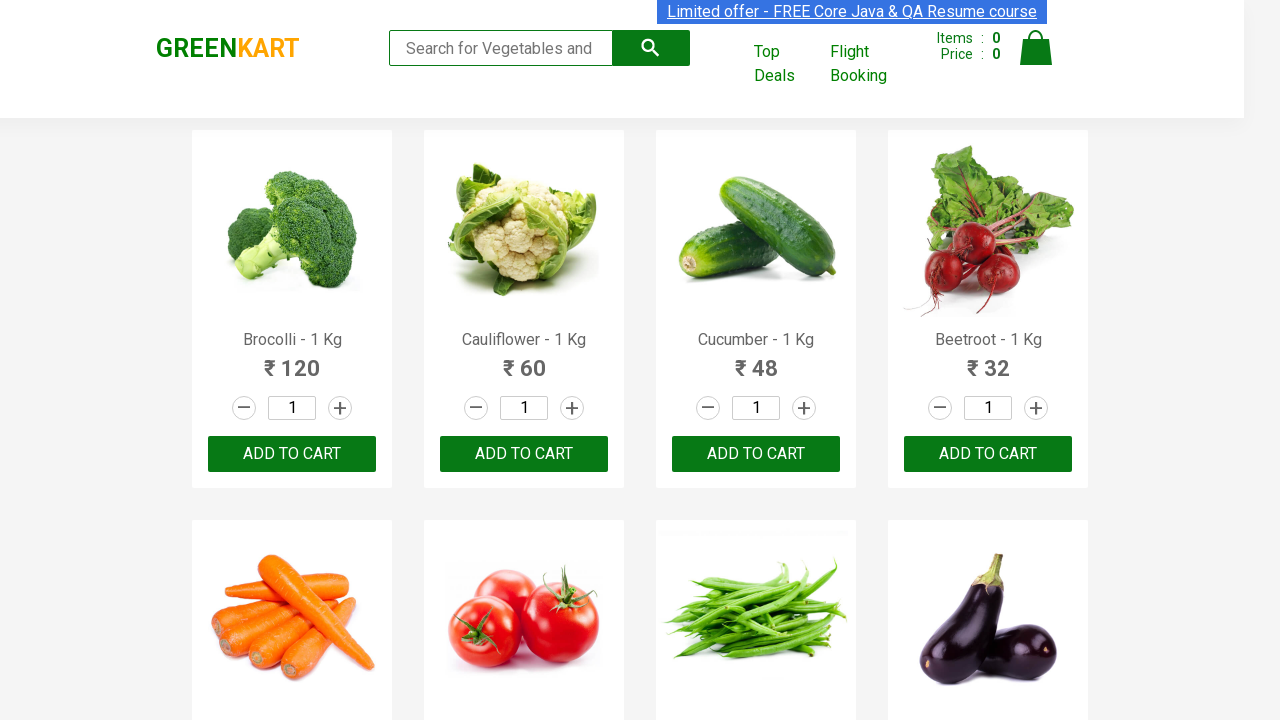

Filled search field with 'ca' to filter products on form input
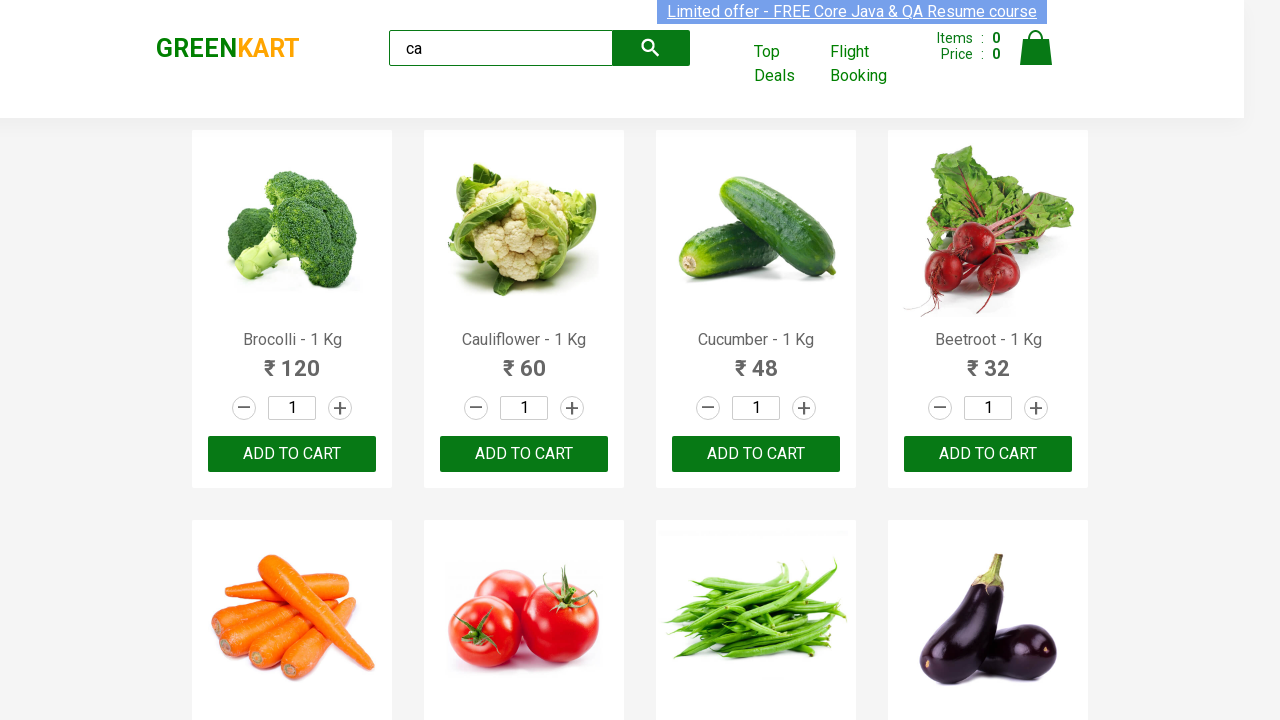

Waited 5 seconds for products to filter
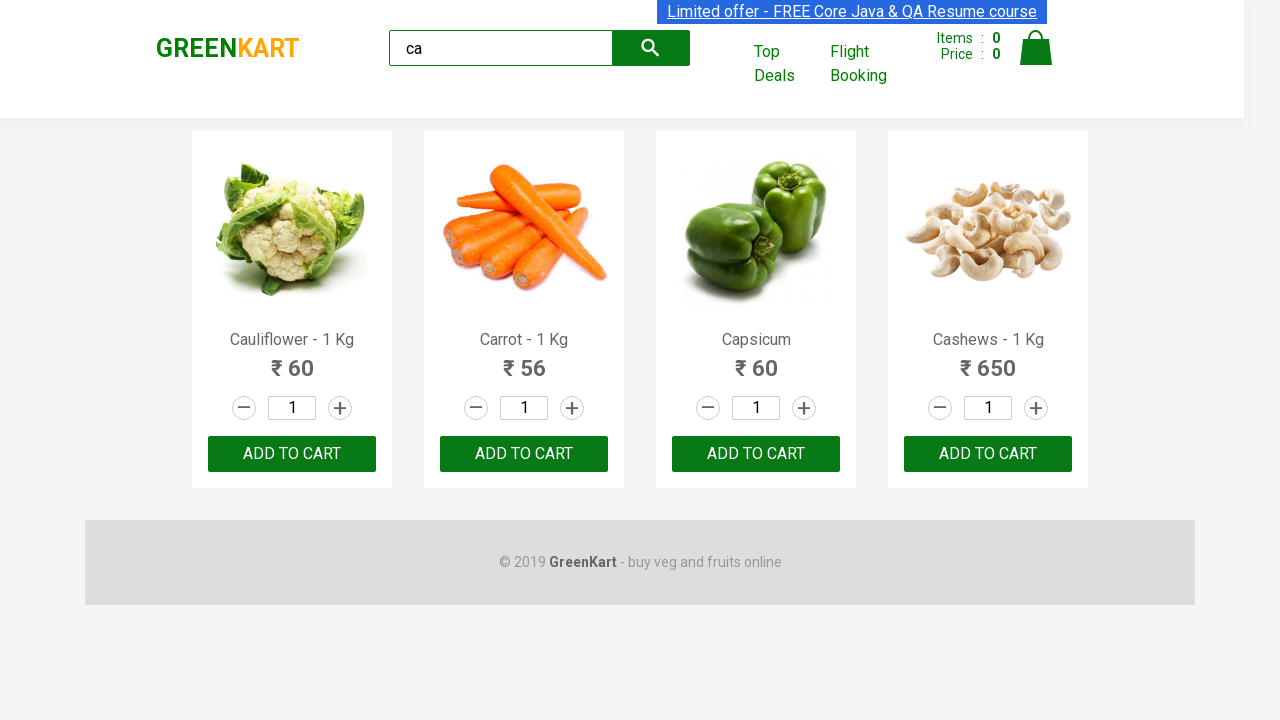

Verified that 4 products are displayed in search results
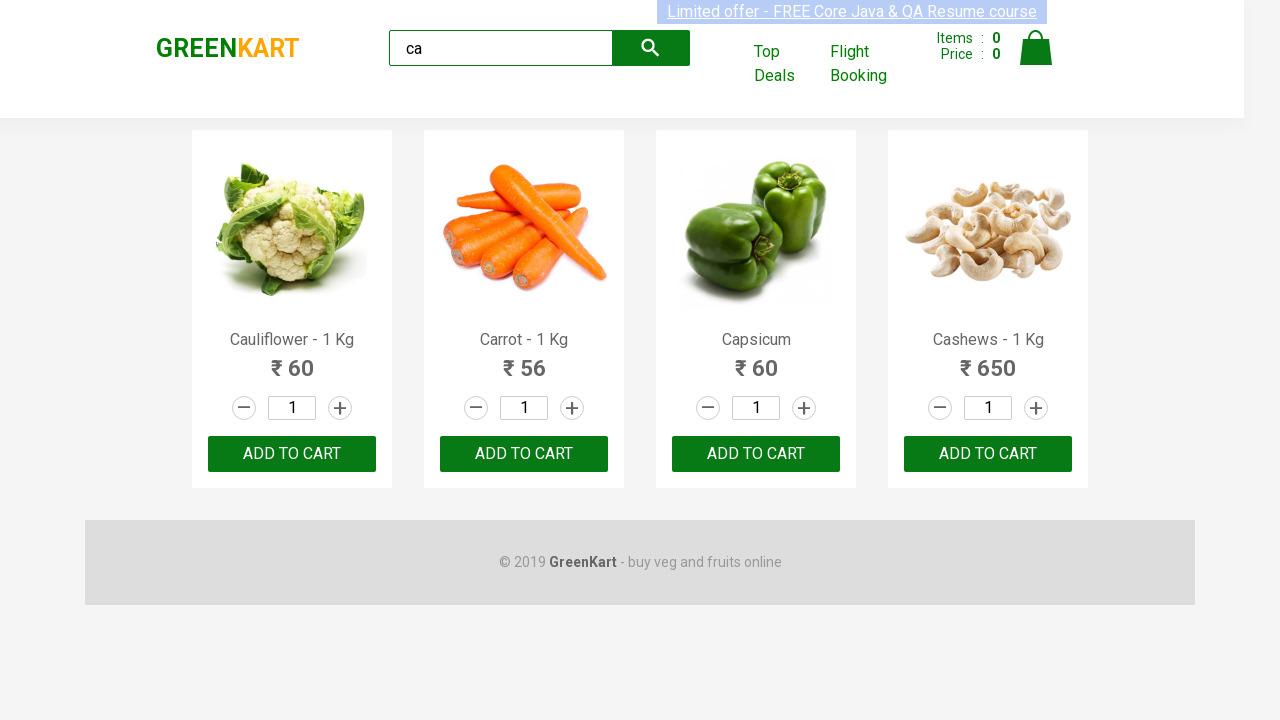

Clicked 'ADD TO CART' button on the second product at (524, 454) on .products .product >> nth=1 >> button:has-text('ADD TO CART')
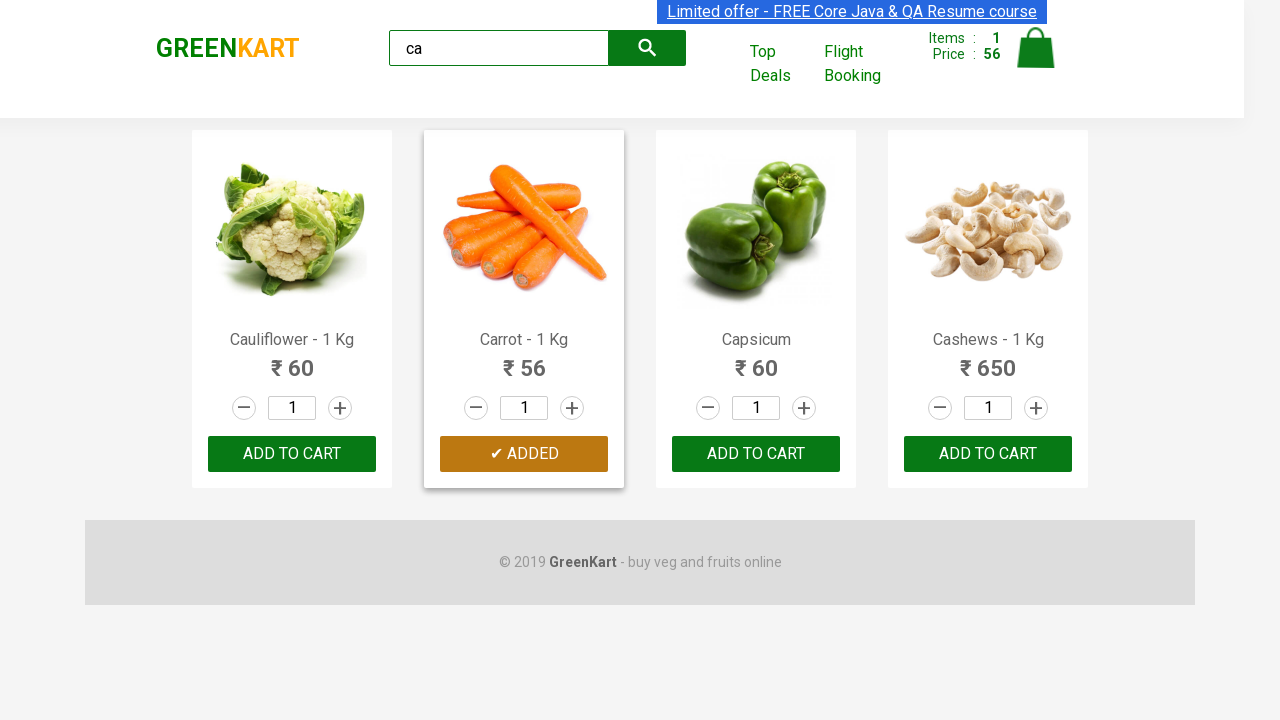

Found Cashews product and clicked 'ADD TO CART' button at (988, 454) on .products .product >> nth=3 >> .product-action button[type='button']
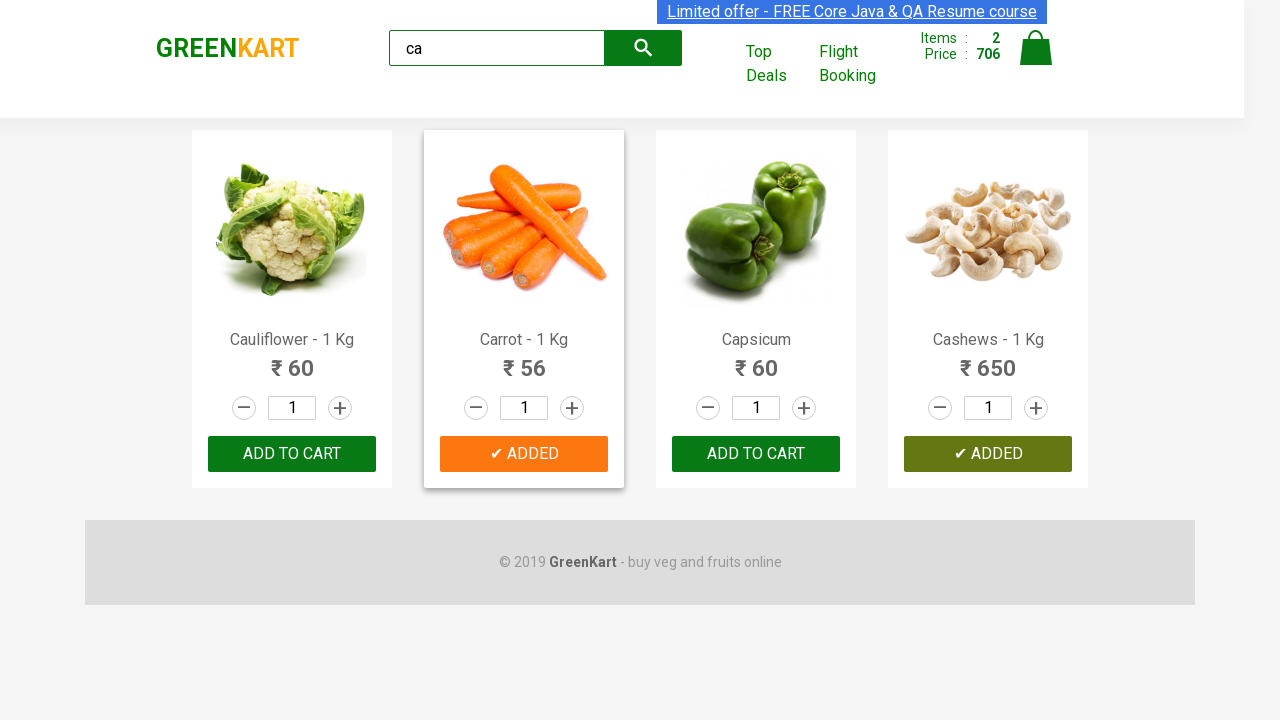

Clicked 'ADD TO CART' button for a product at (292, 454) on .products .product >> nth=0 >> .product-action button[type='button']
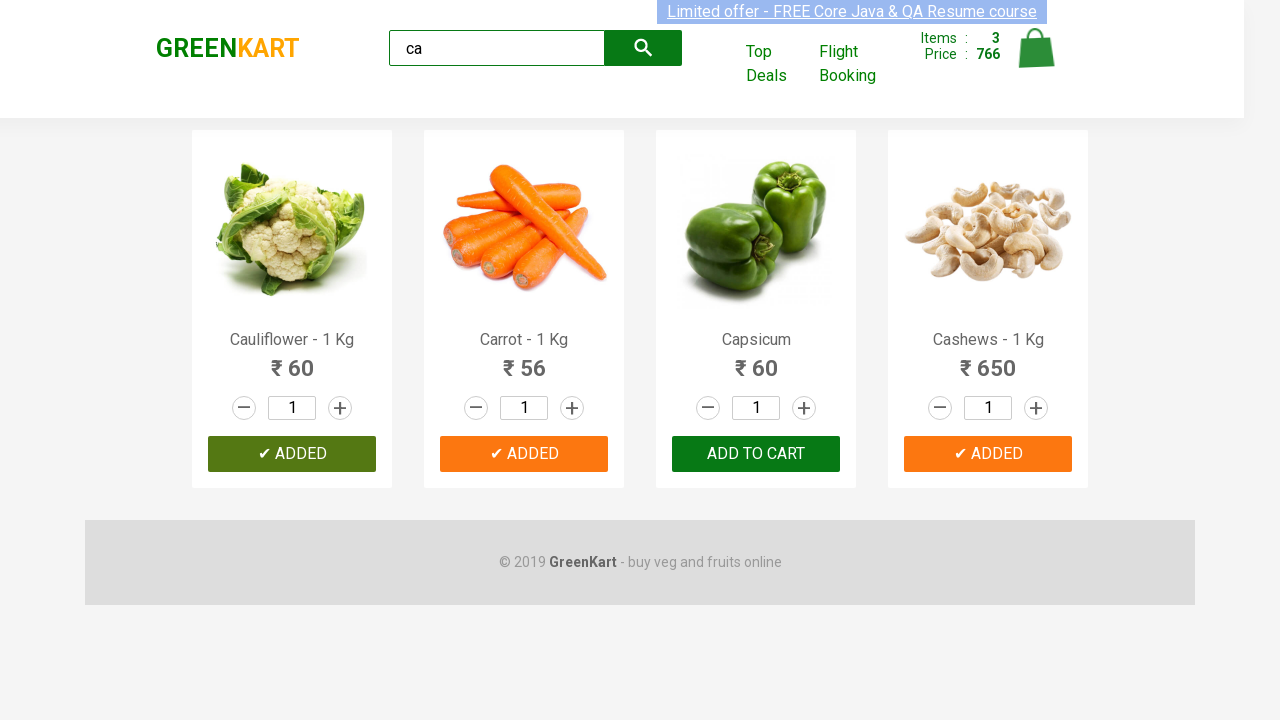

Clicked 'ADD TO CART' button for a product at (524, 454) on .products .product >> nth=1 >> .product-action button[type='button']
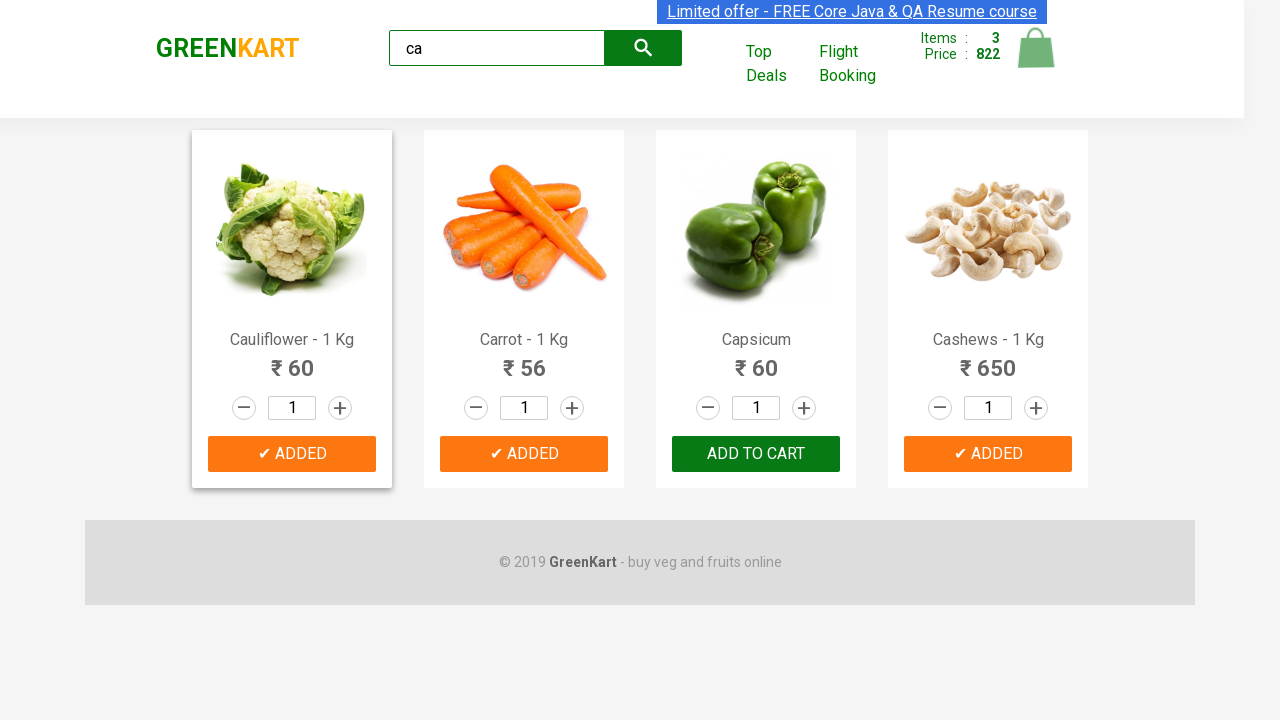

Clicked 'ADD TO CART' button for a product at (756, 454) on .products .product >> nth=2 >> .product-action button[type='button']
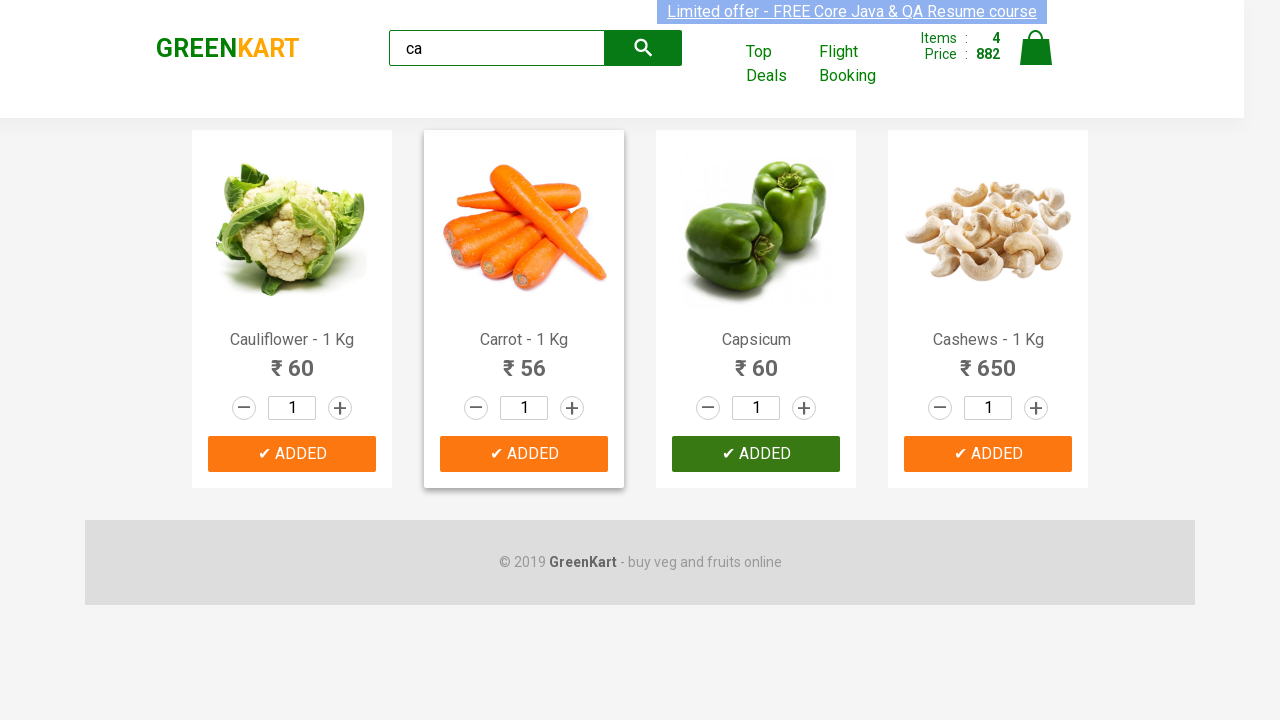

Clicked 'ADD TO CART' button for a product at (988, 454) on .products .product >> nth=3 >> .product-action button[type='button']
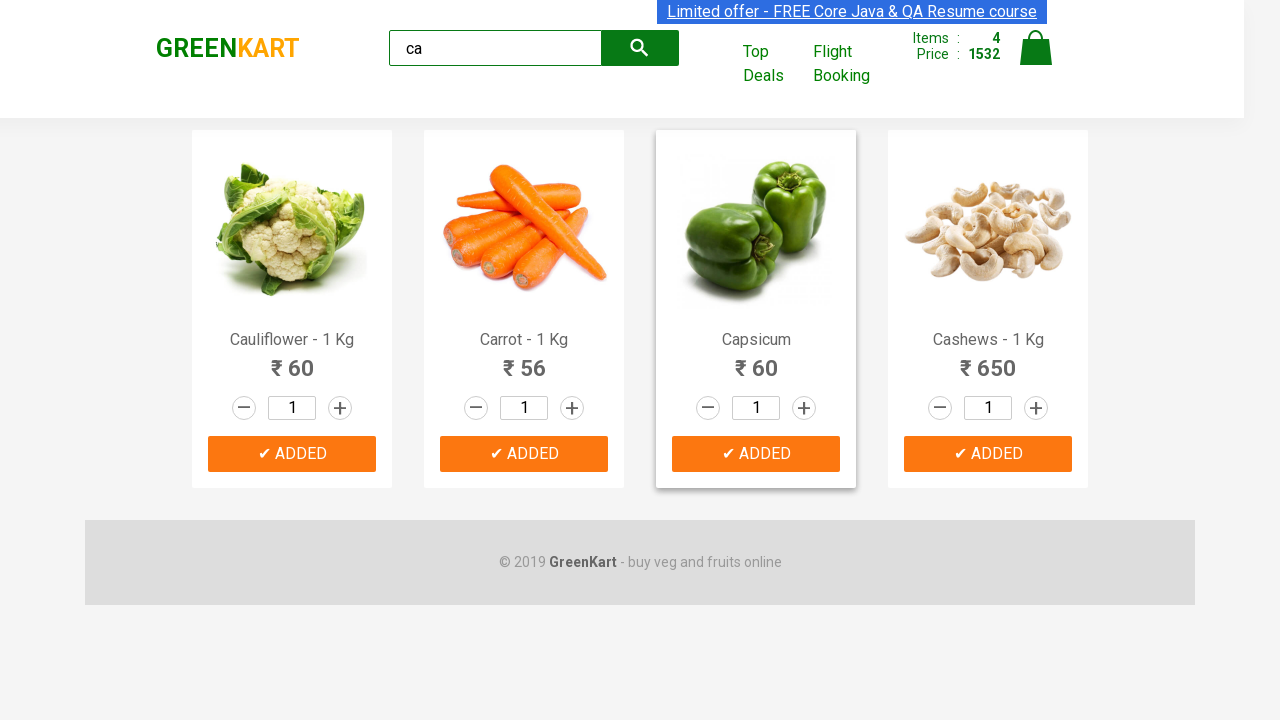

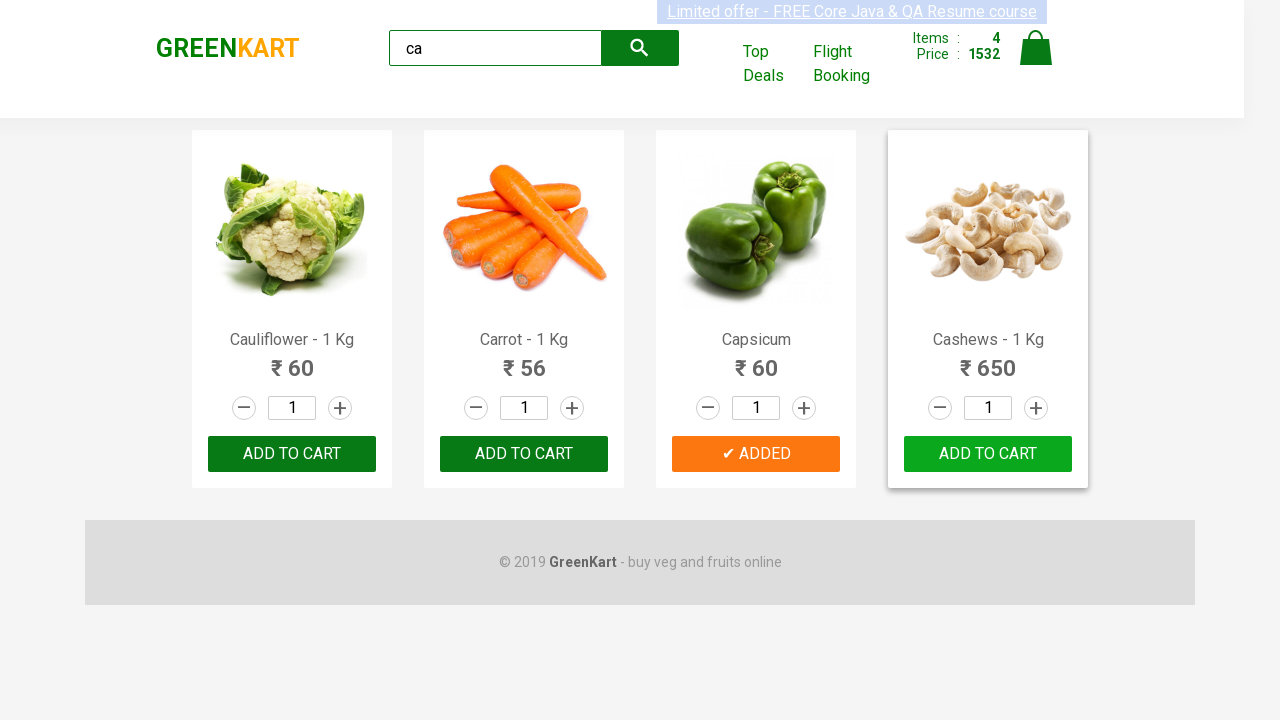